Retrieves a value from an element attribute, performs a mathematical calculation, and completes a form with checkboxes and text input before submitting

Starting URL: http://suninjuly.github.io/get_attribute.html

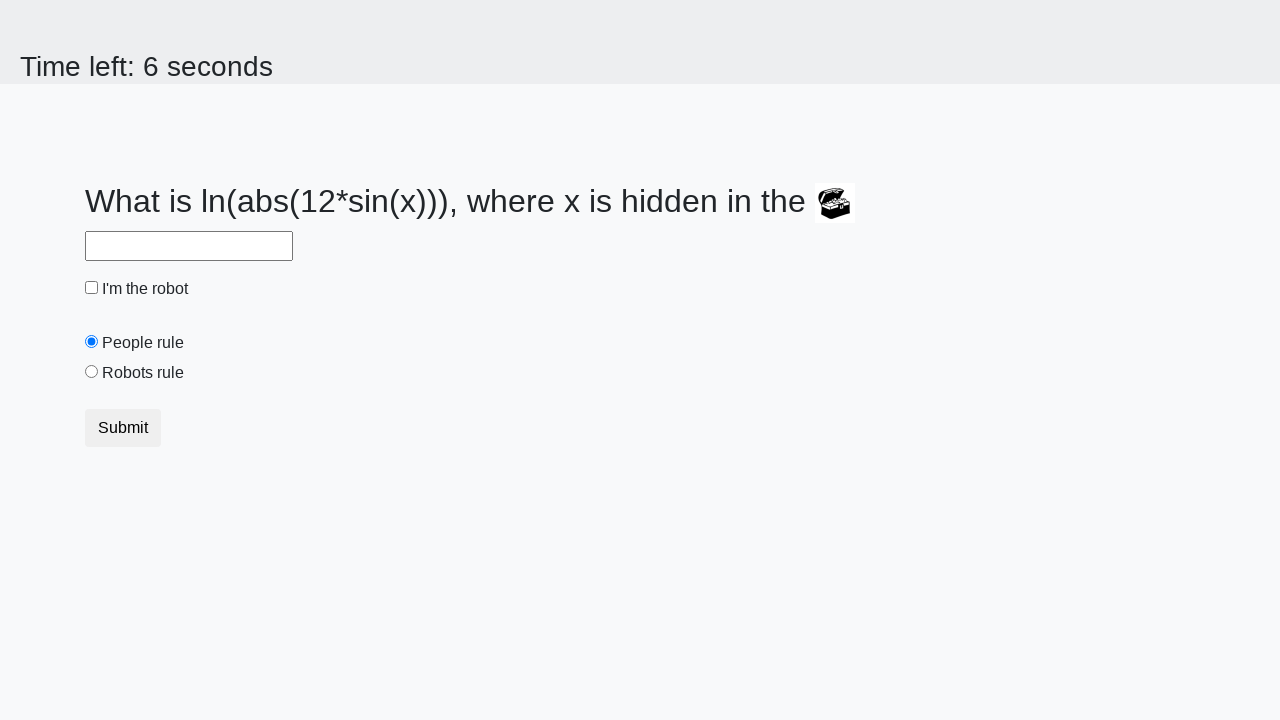

Located treasure element with ID 'treasure'
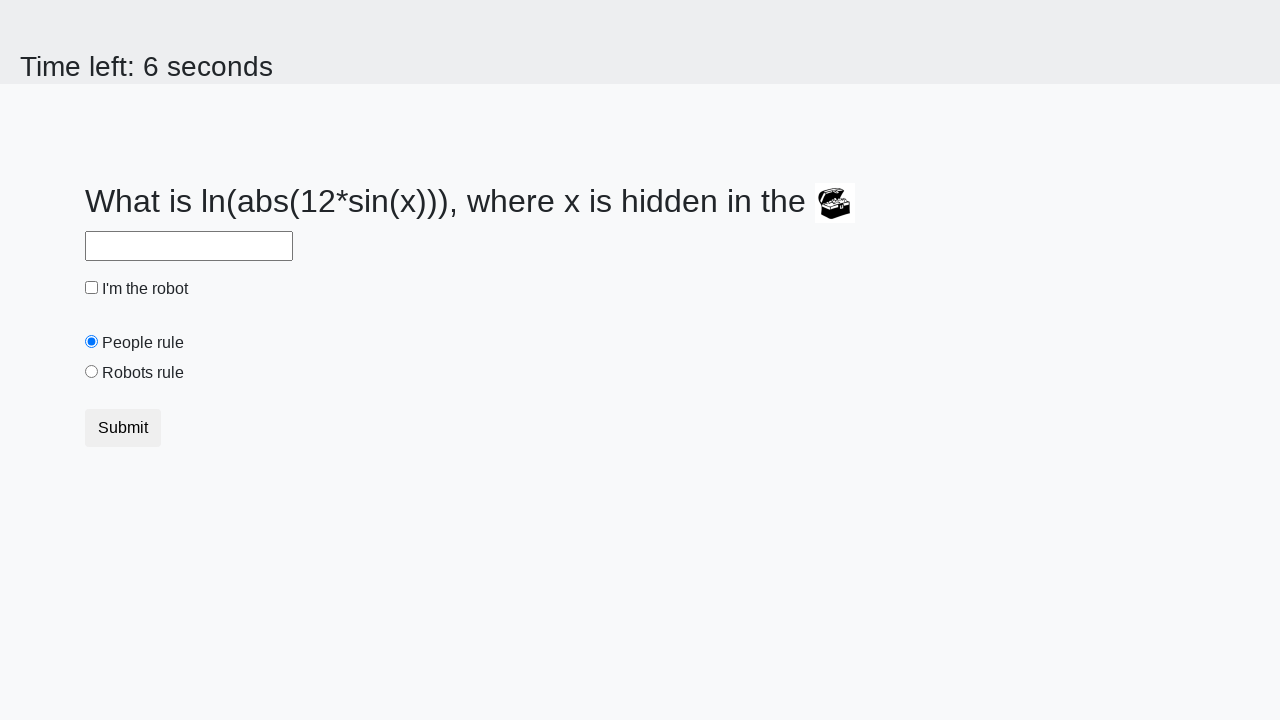

Retrieved 'valuex' attribute from treasure element
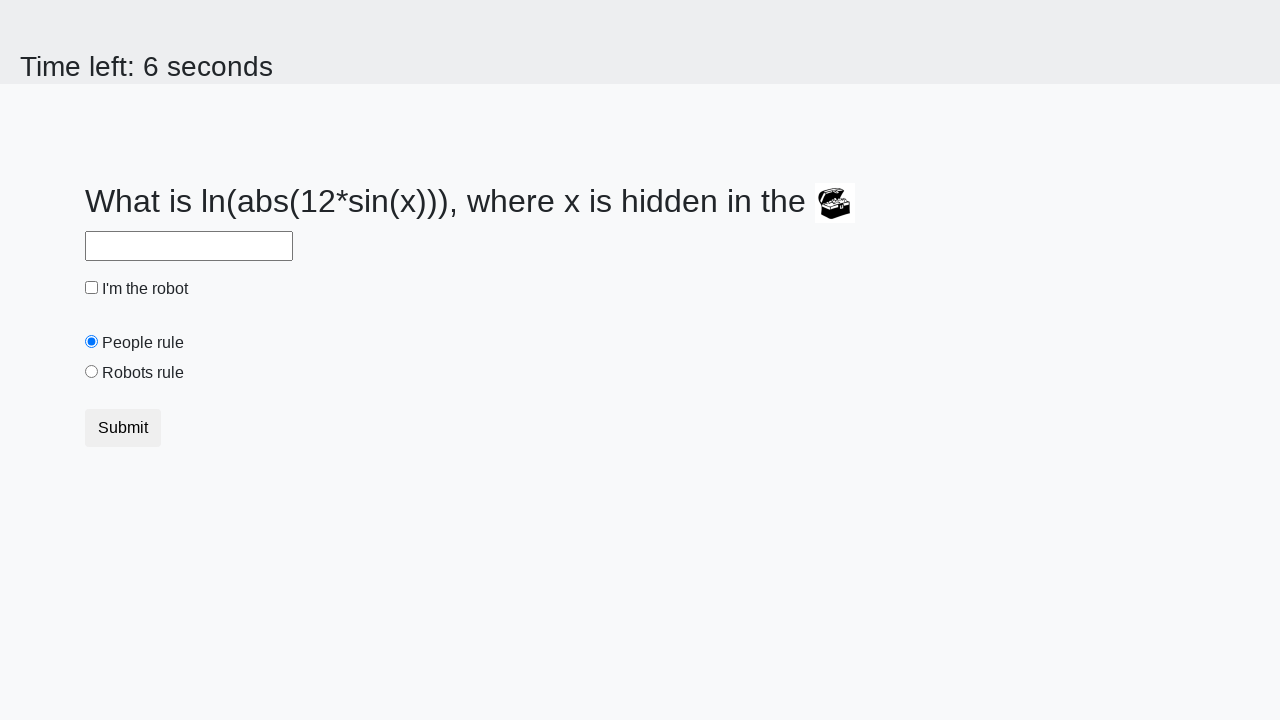

Calculated mathematical result: 1.3502632895157014
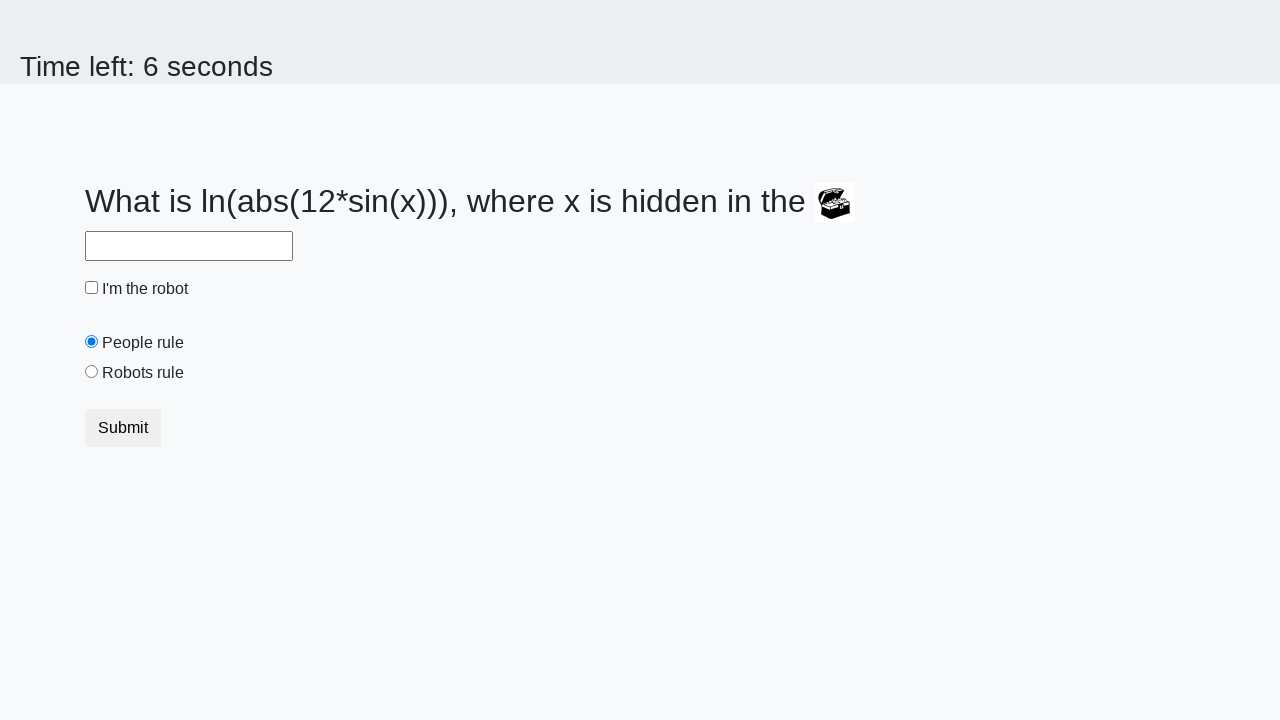

Clicked robot checkbox at (92, 288) on #robotCheckbox
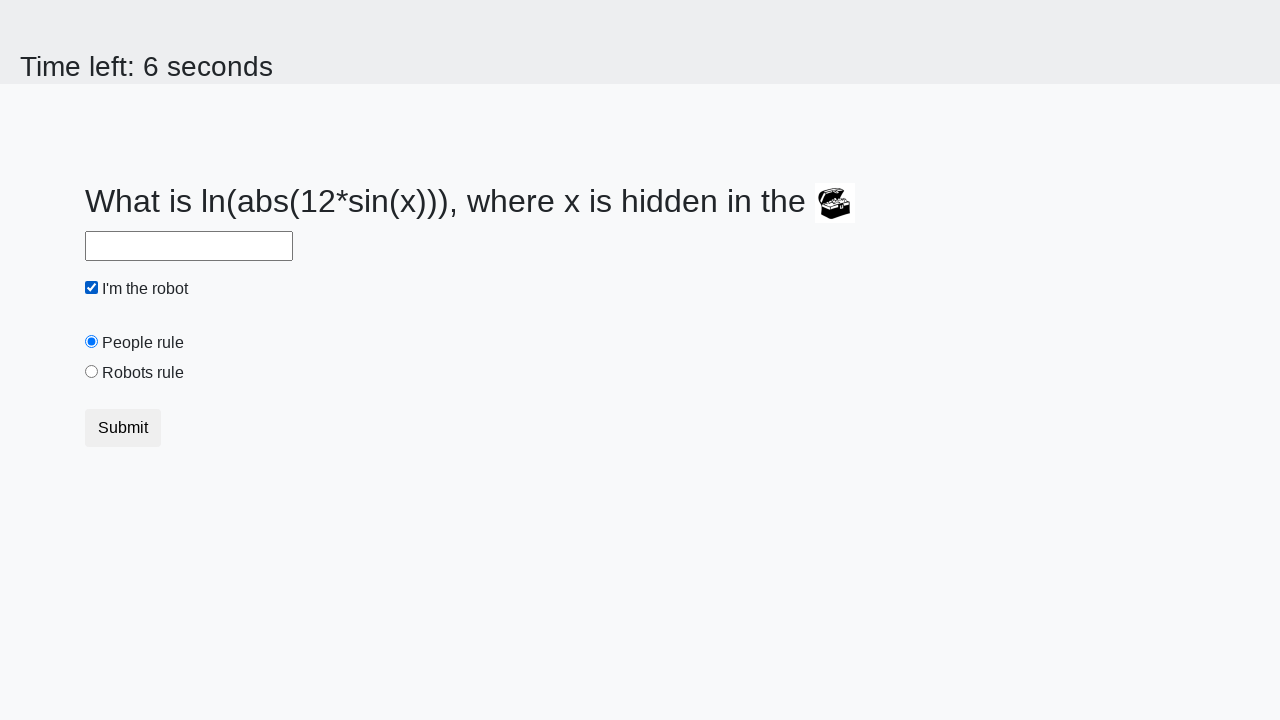

Clicked 'robots rule' radio button at (92, 372) on #robotsRule
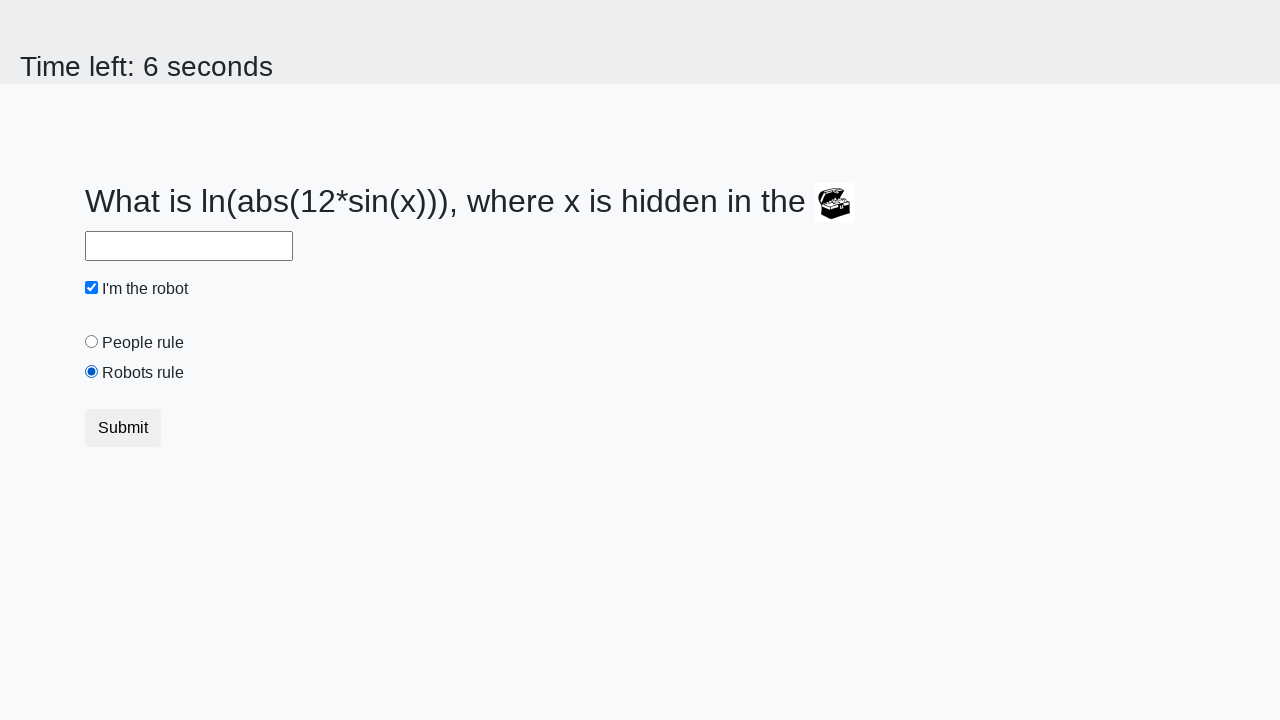

Filled answer field with calculated value: 1.3502632895157014 on #answer
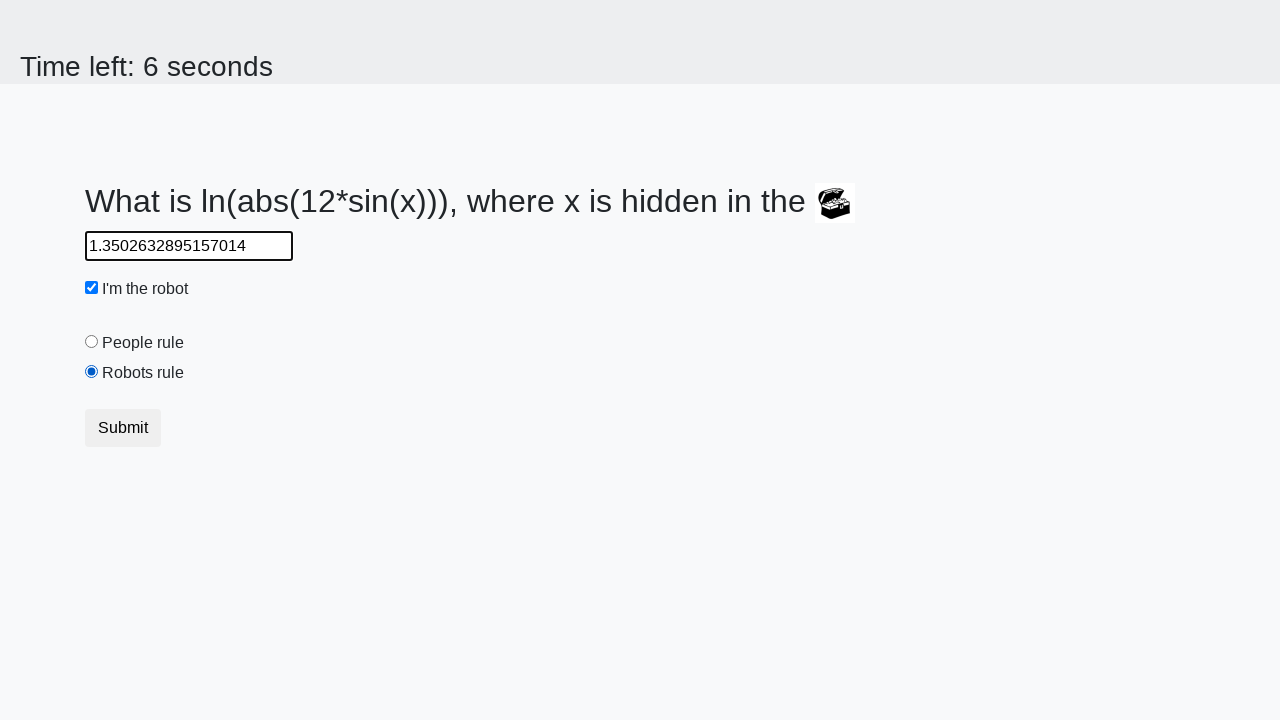

Clicked submit button to complete form at (123, 428) on button.btn
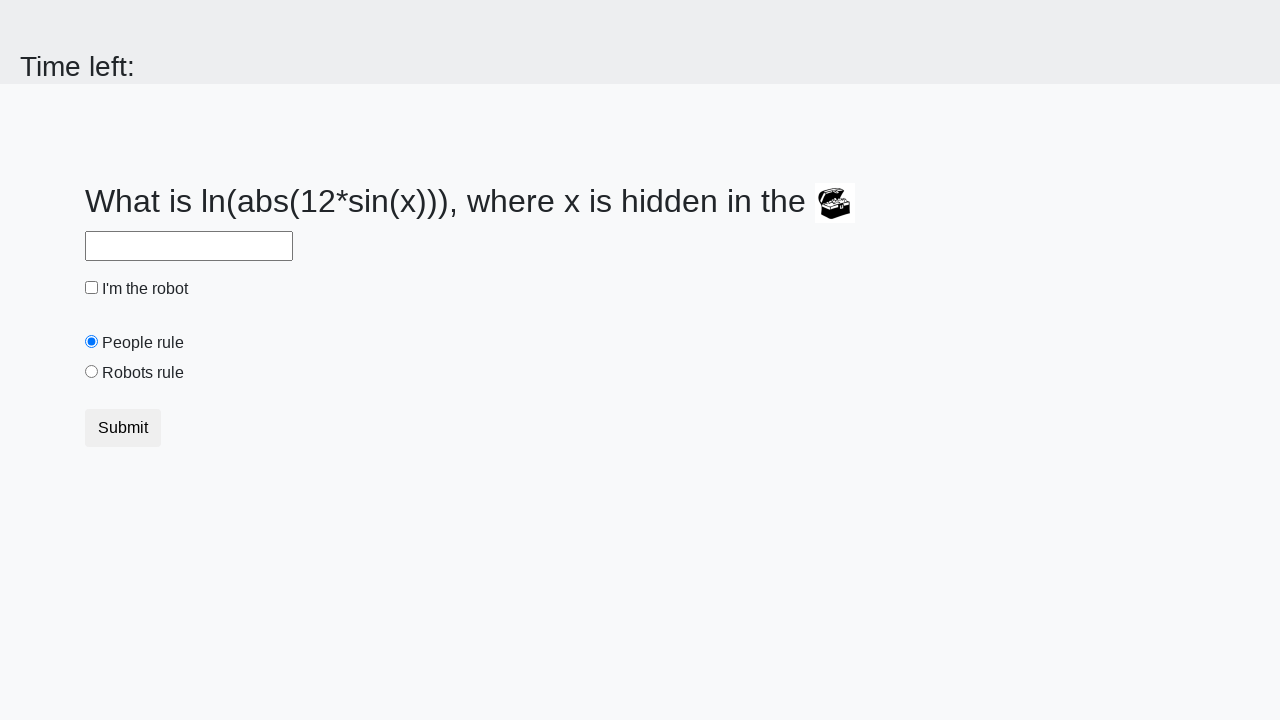

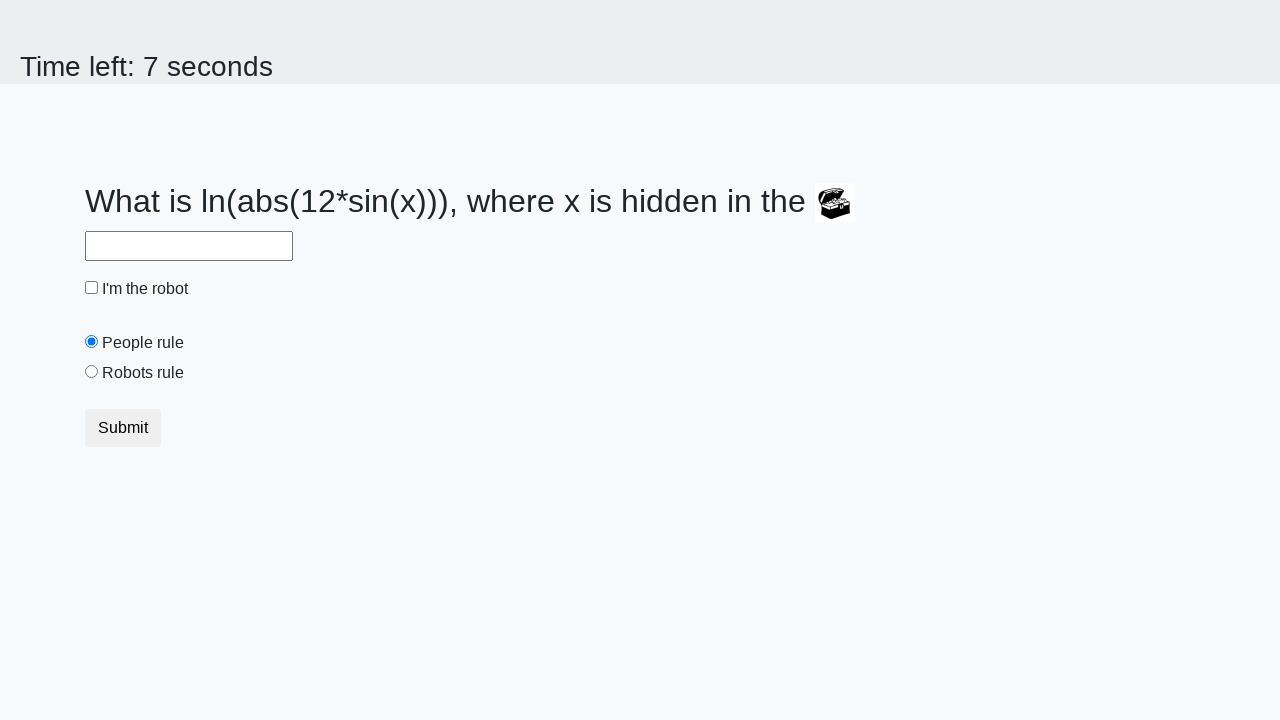